Tests drag and drop functionality on jQuery UI demo page by dragging an element and dropping it onto a target area

Starting URL: https://jqueryui.com/droppable/

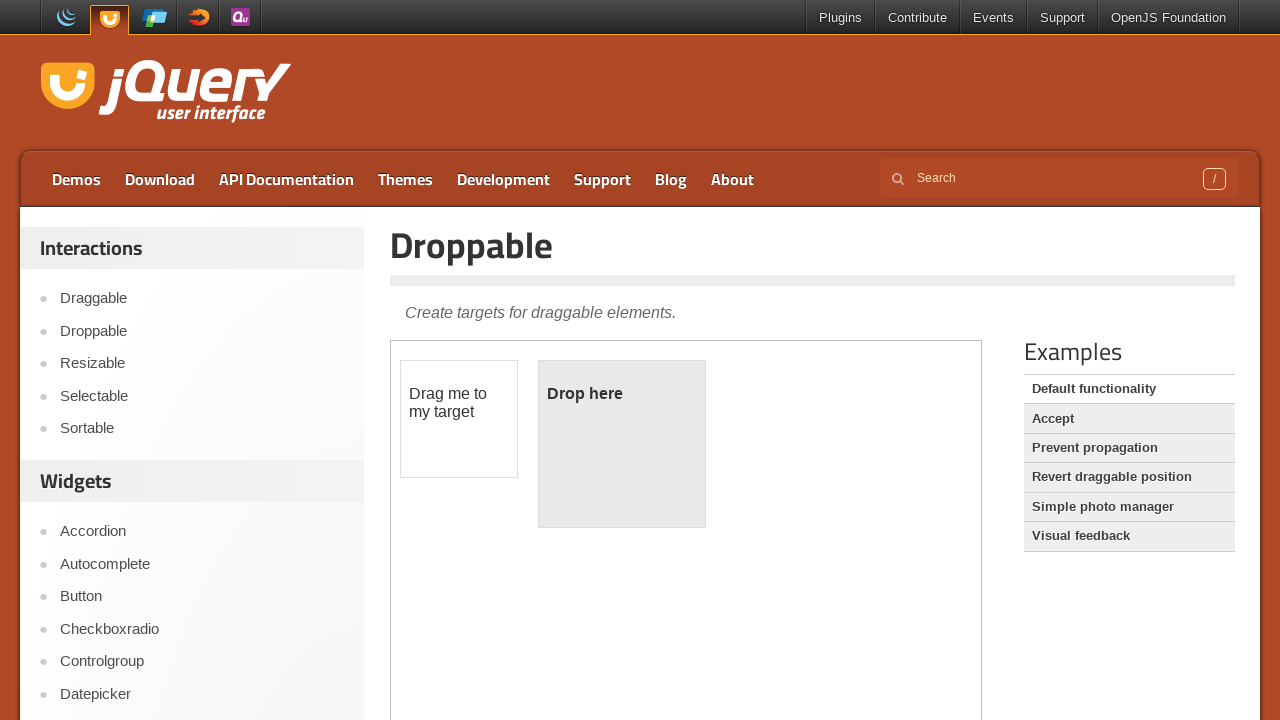

Located the demo iframe
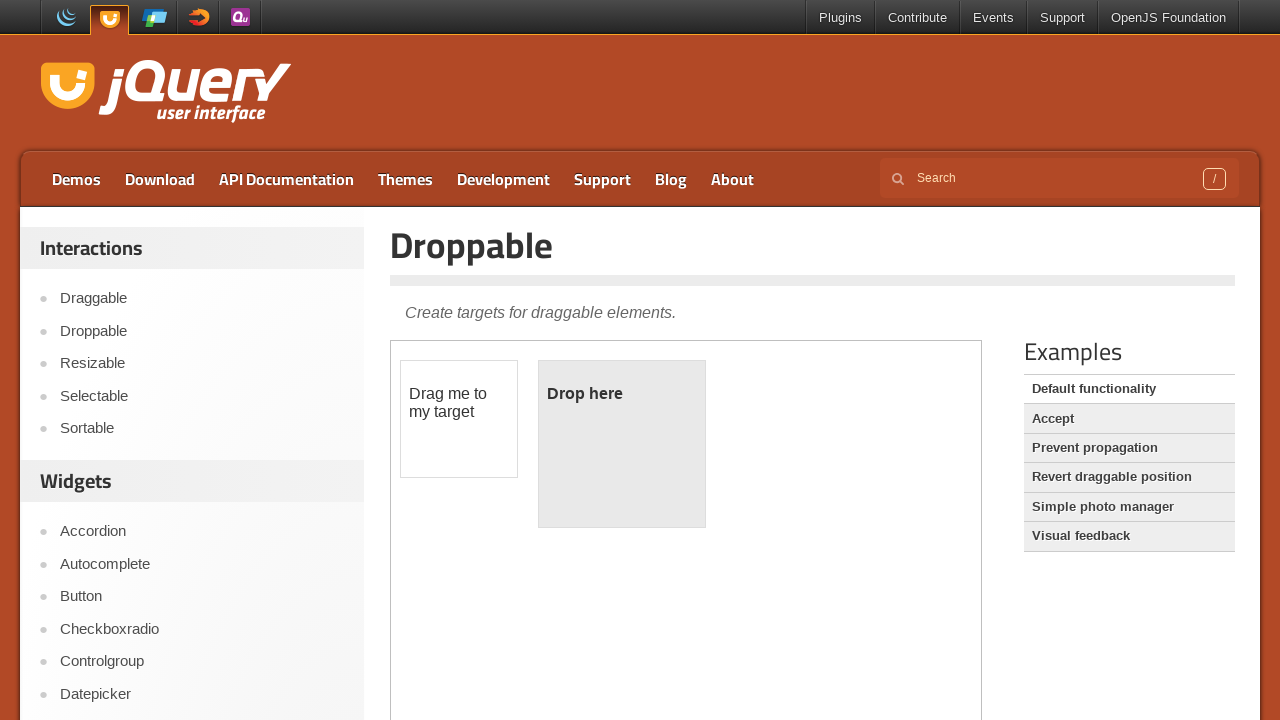

Located the draggable element within iframe
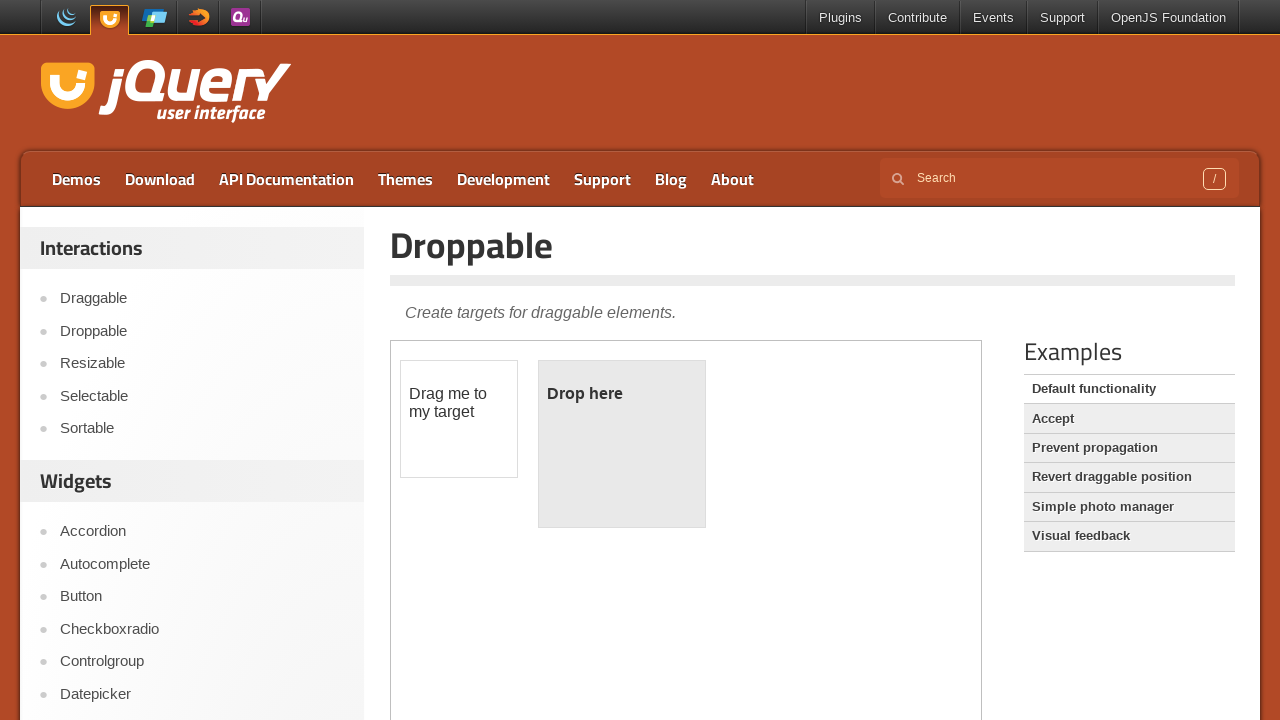

Located the droppable target element within iframe
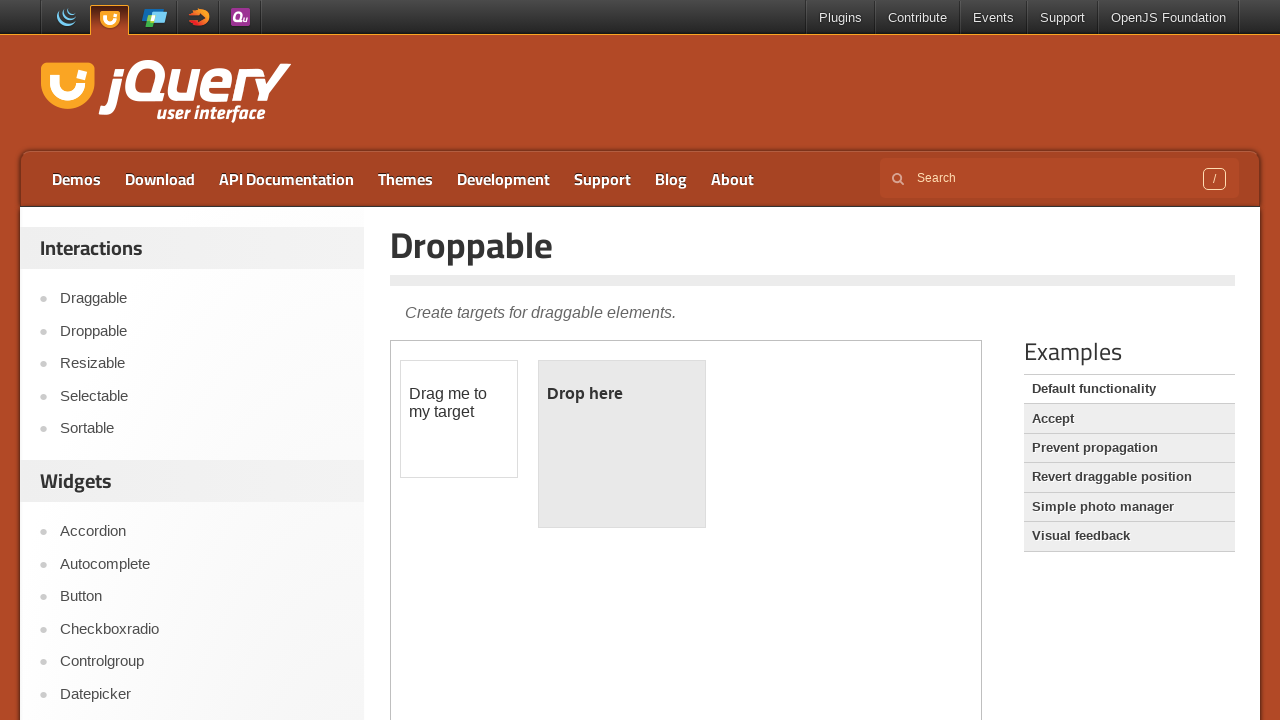

Dragged draggable element and dropped it onto droppable target at (622, 444)
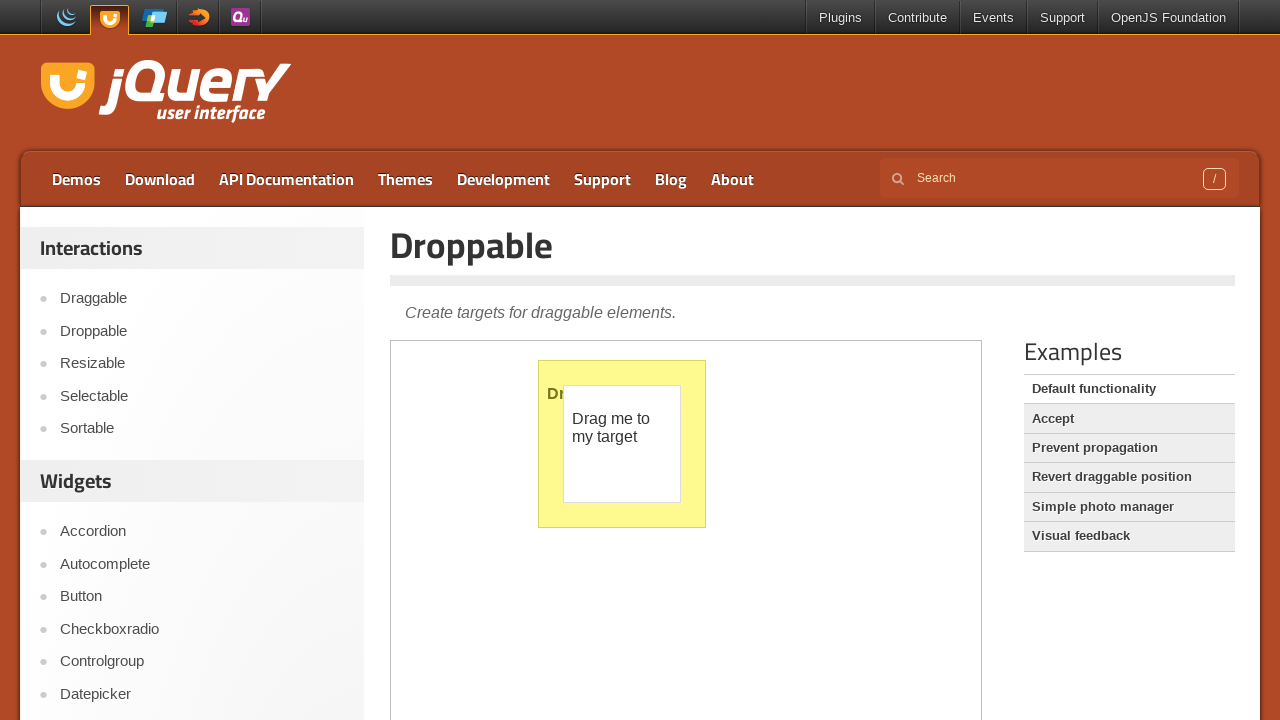

Retrieved text content from droppable element to verify drop was successful
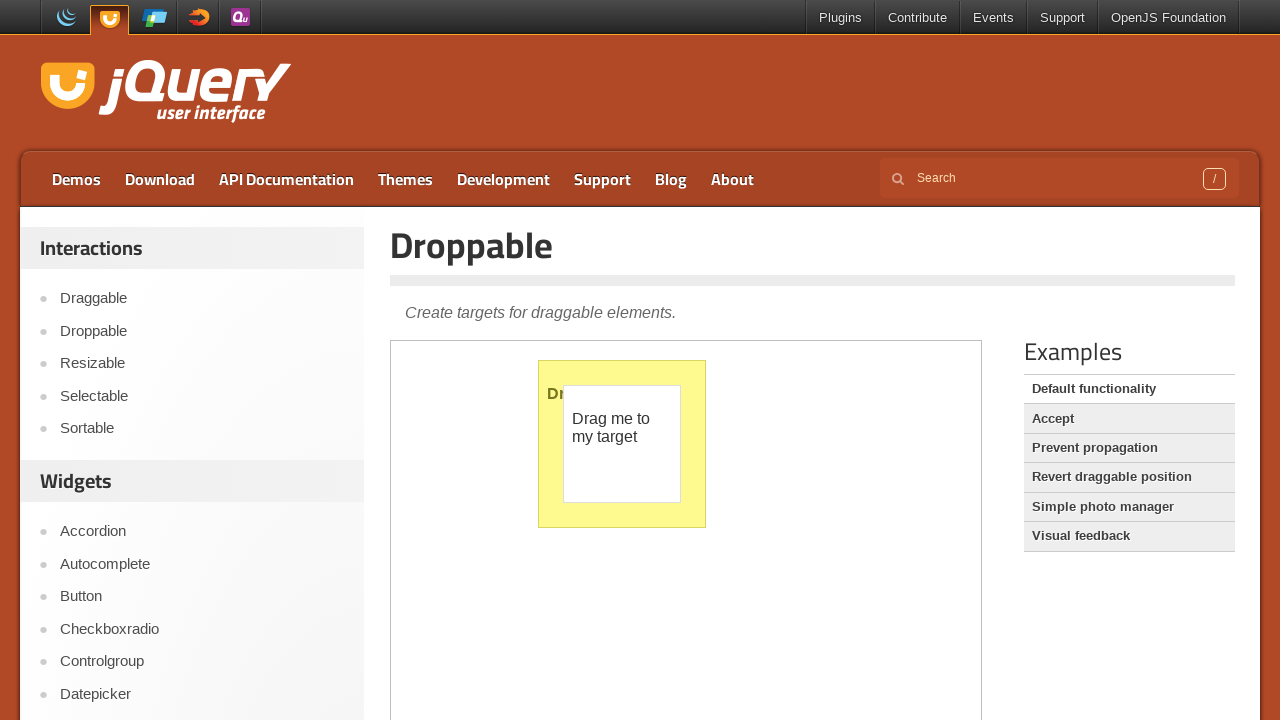

Verified drag and drop was successful - 'Dropped' text found in target element
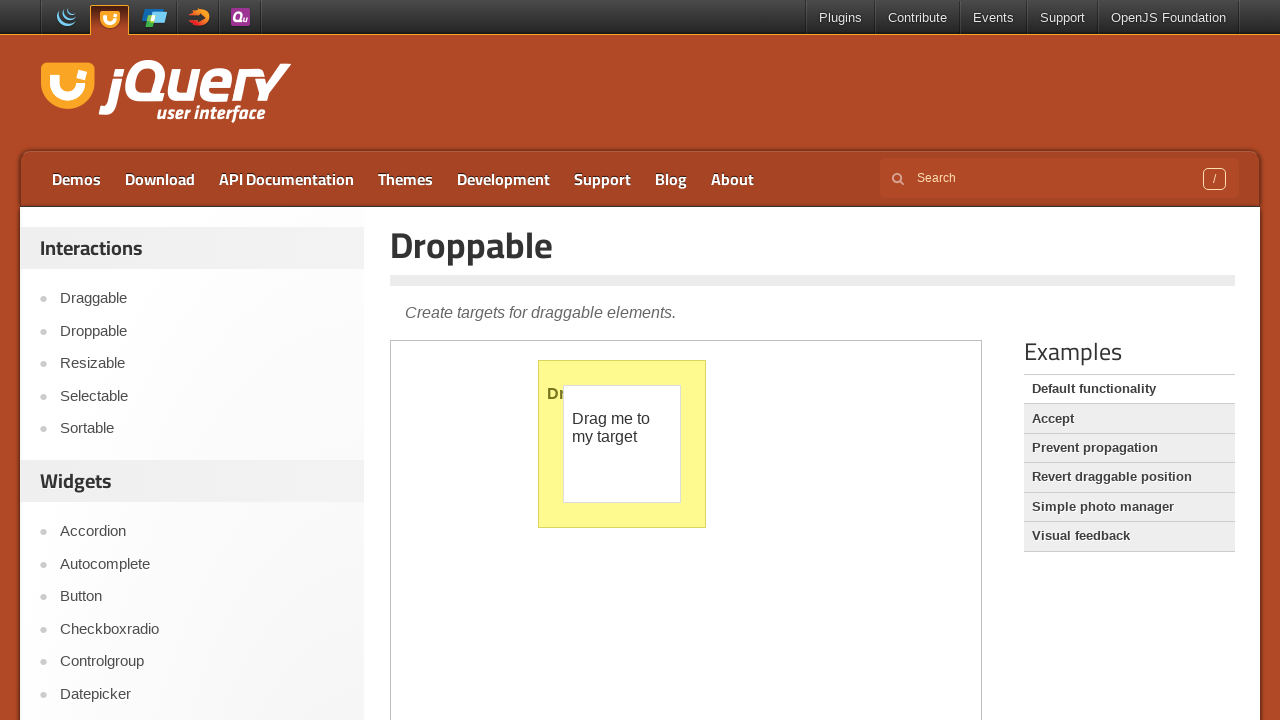

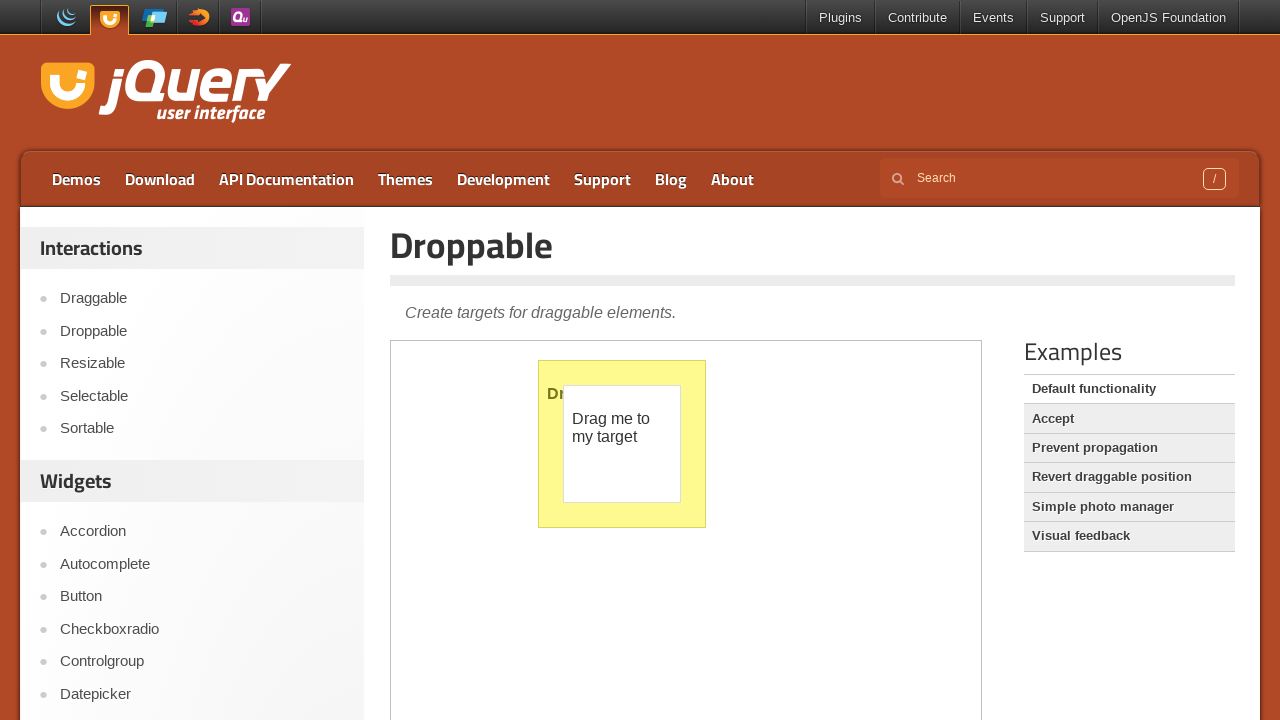